Tests passenger dropdown functionality by clicking to open the passenger selector, incrementing the adult count 4 times (to reach 5 adults total), and closing the dropdown

Starting URL: https://rahulshettyacademy.com/dropdownsPractise/

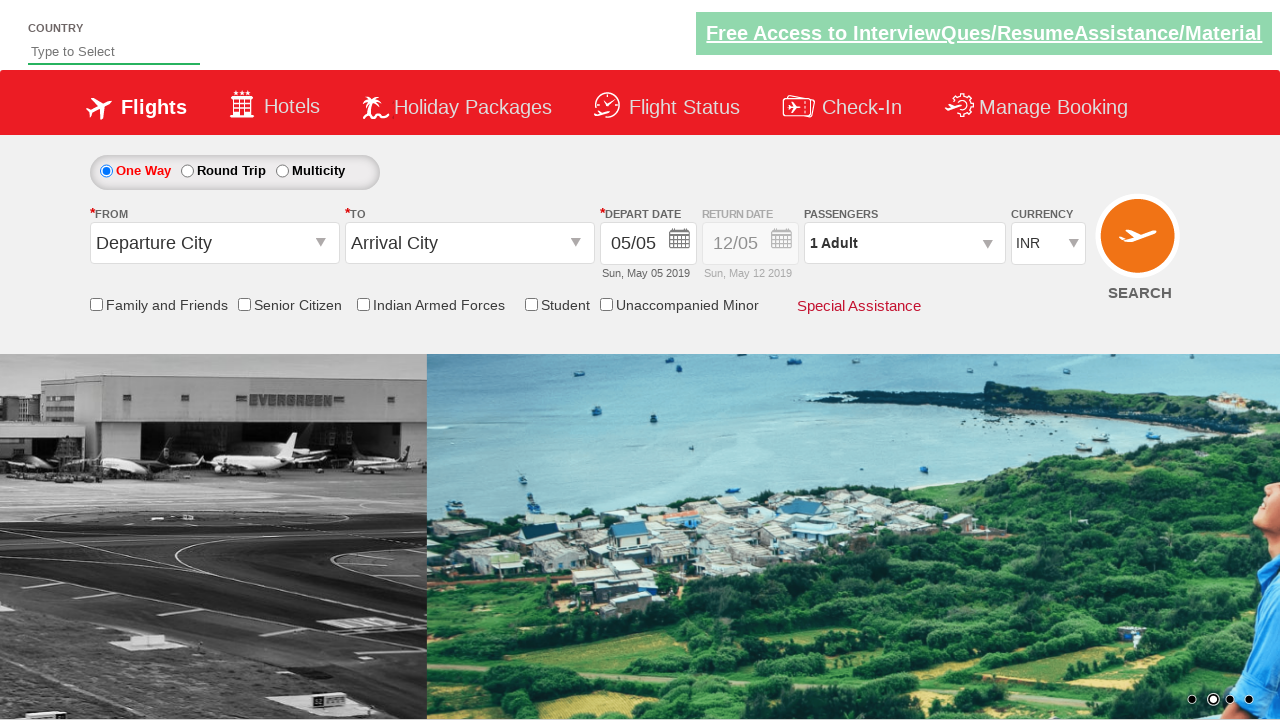

Clicked on passenger info dropdown to open it at (904, 243) on #divpaxinfo
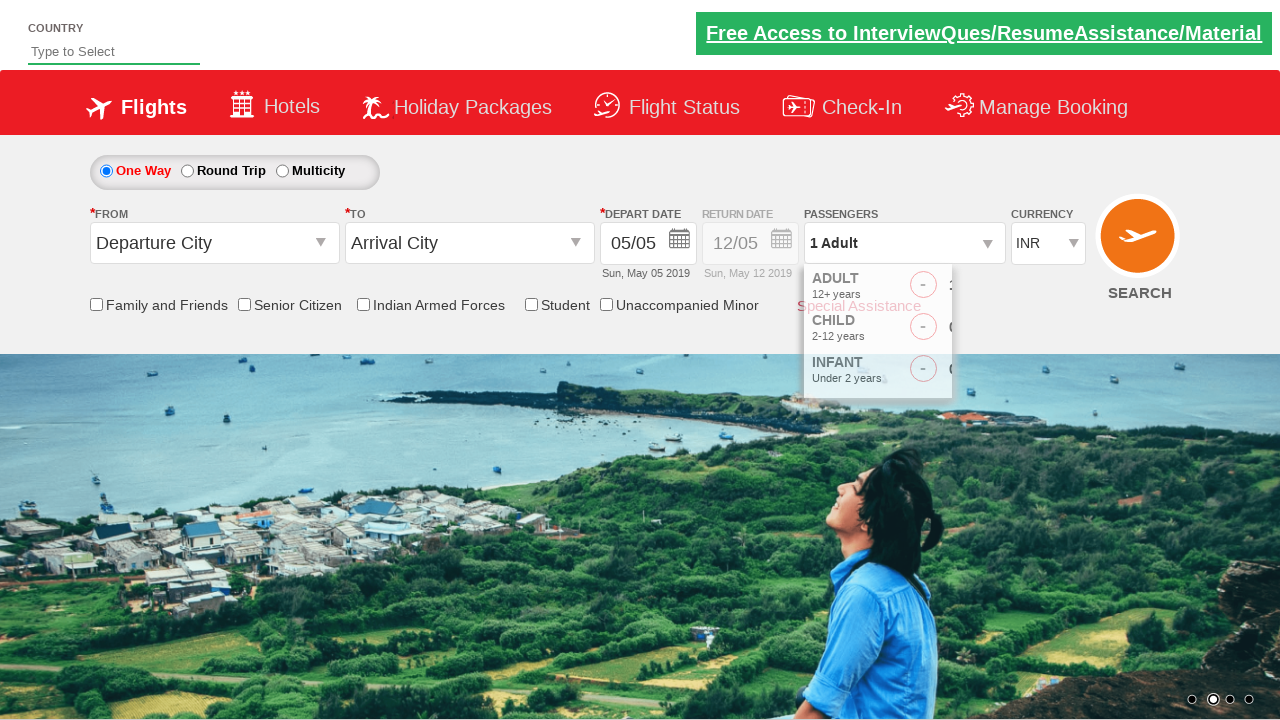

Waited for increment adult button to be visible
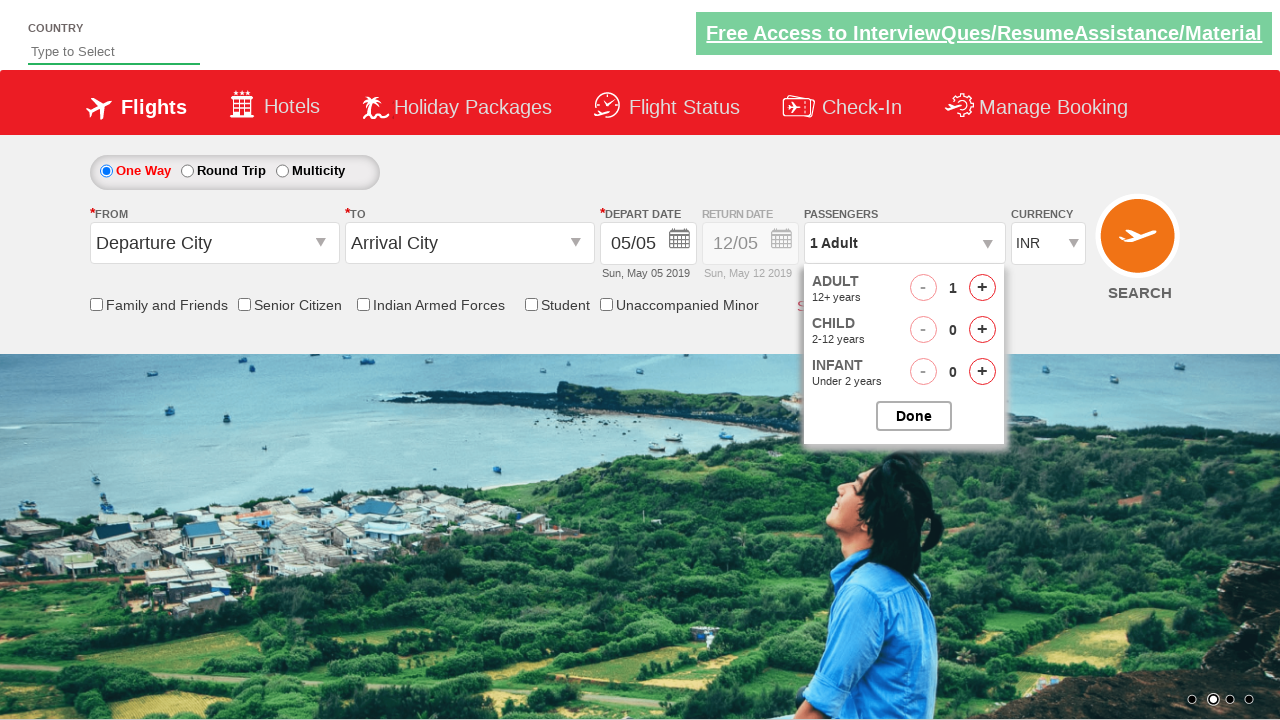

Clicked increment adult button (iteration 1 of 4) at (982, 288) on #hrefIncAdt
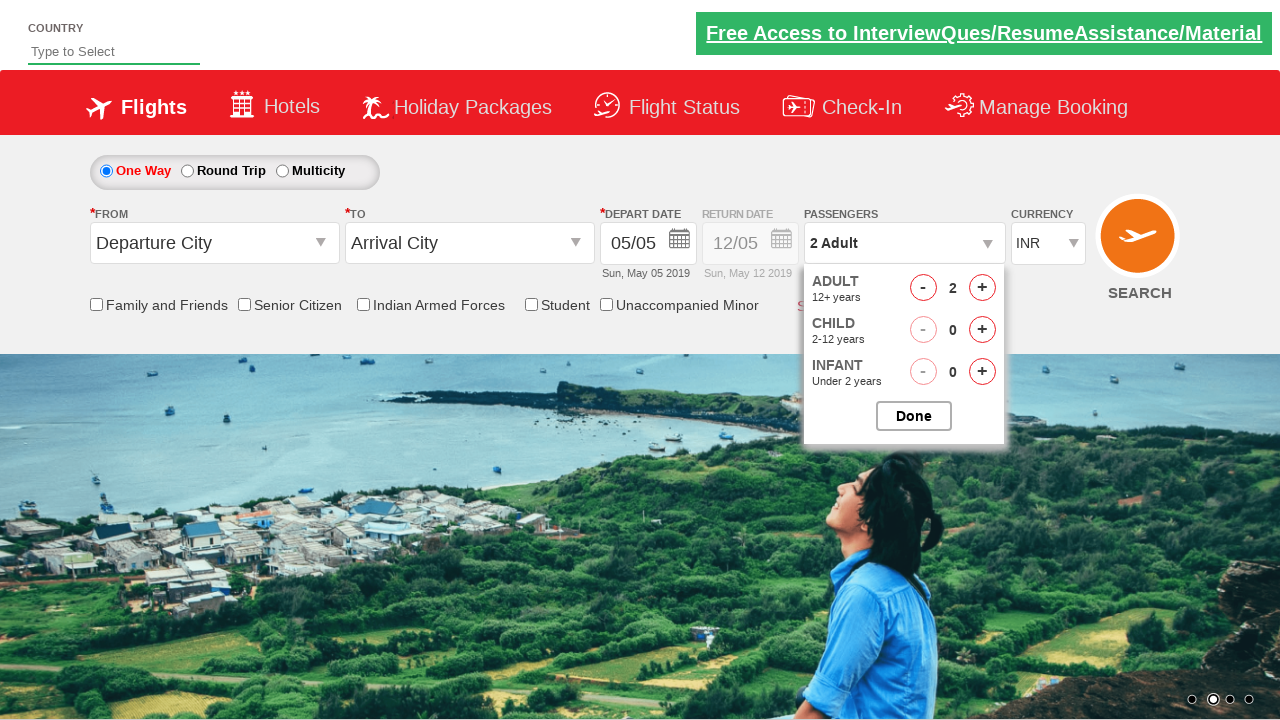

Clicked increment adult button (iteration 2 of 4) at (982, 288) on #hrefIncAdt
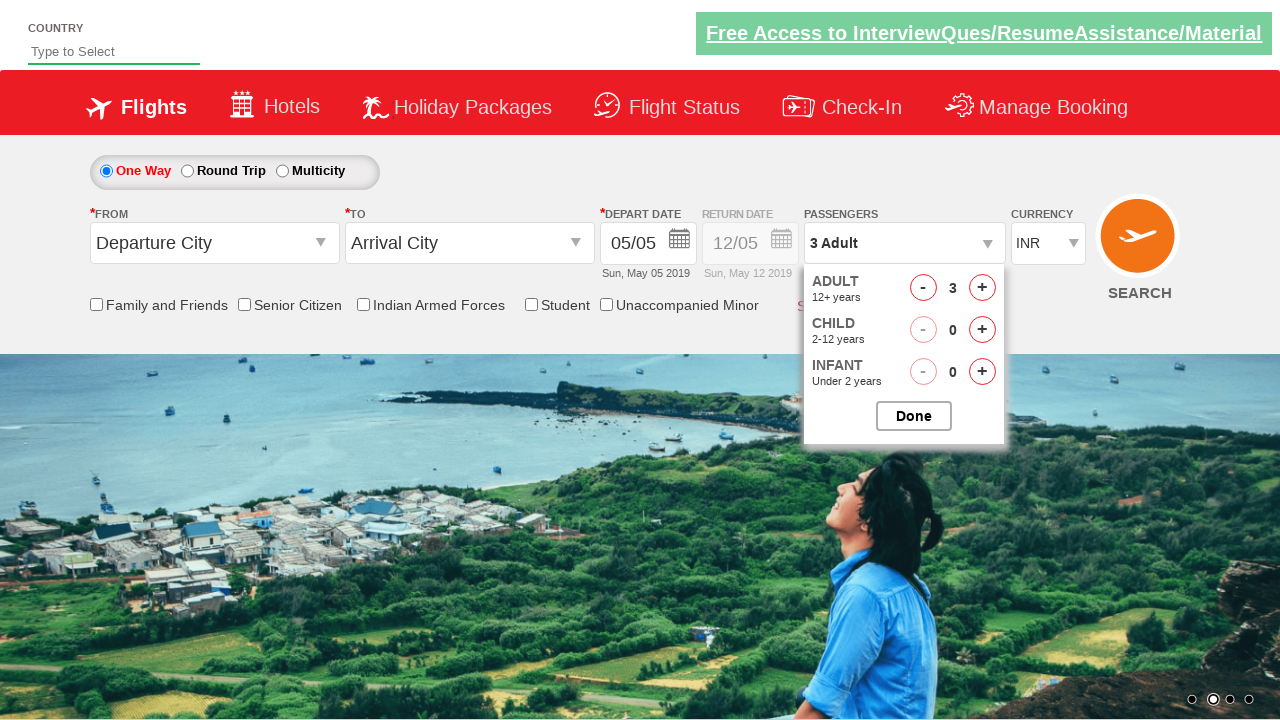

Clicked increment adult button (iteration 3 of 4) at (982, 288) on #hrefIncAdt
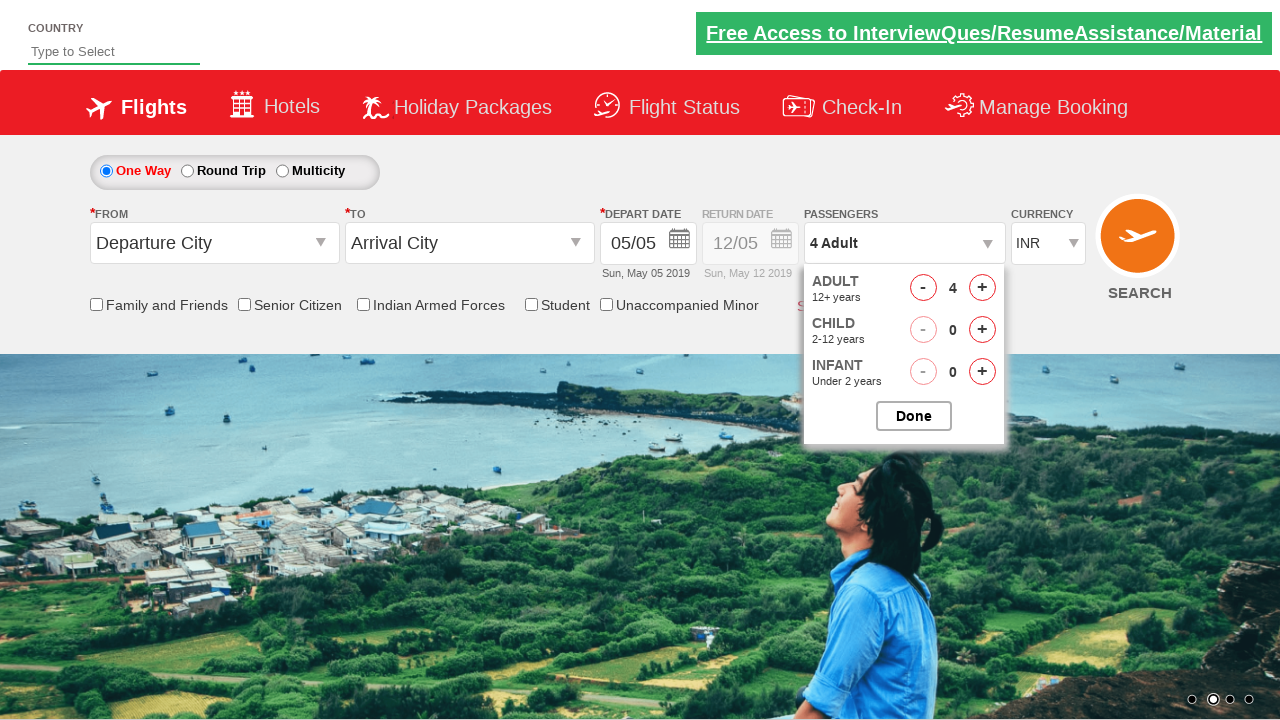

Clicked increment adult button (iteration 4 of 4) at (982, 288) on #hrefIncAdt
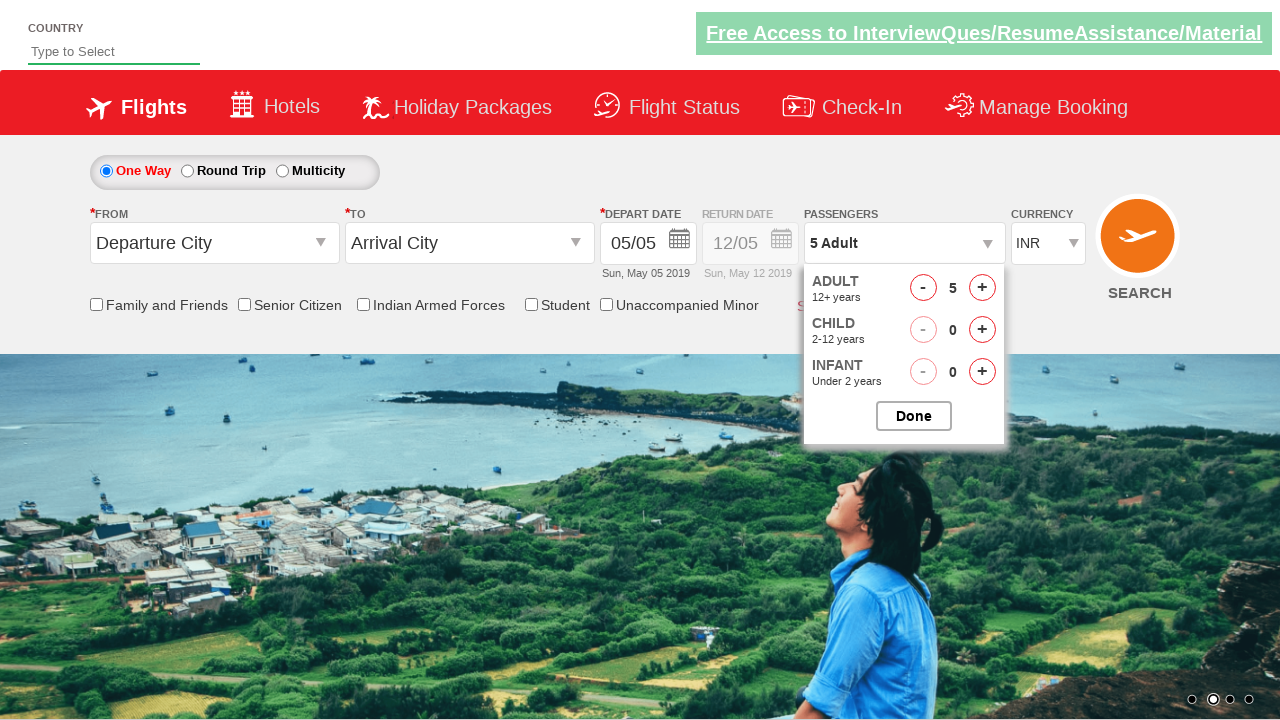

Clicked button to close passenger options dropdown at (914, 416) on #btnclosepaxoption
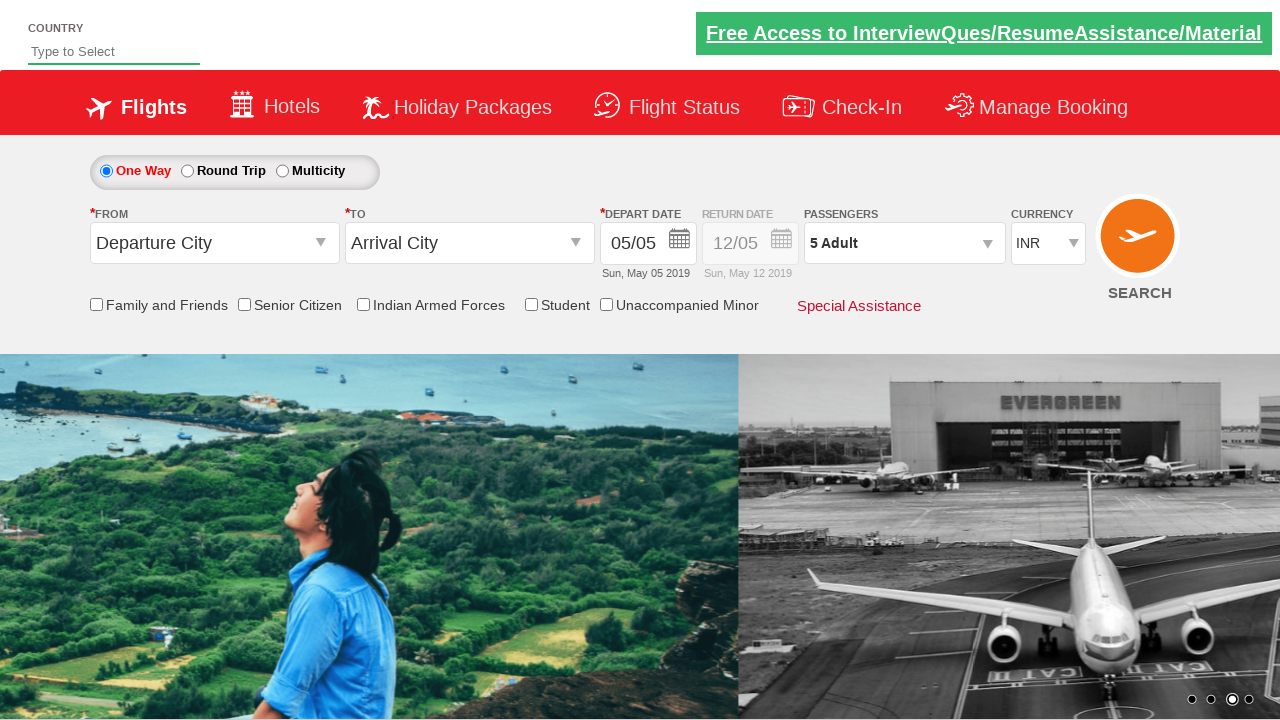

Verified passenger info section is visible with updated count
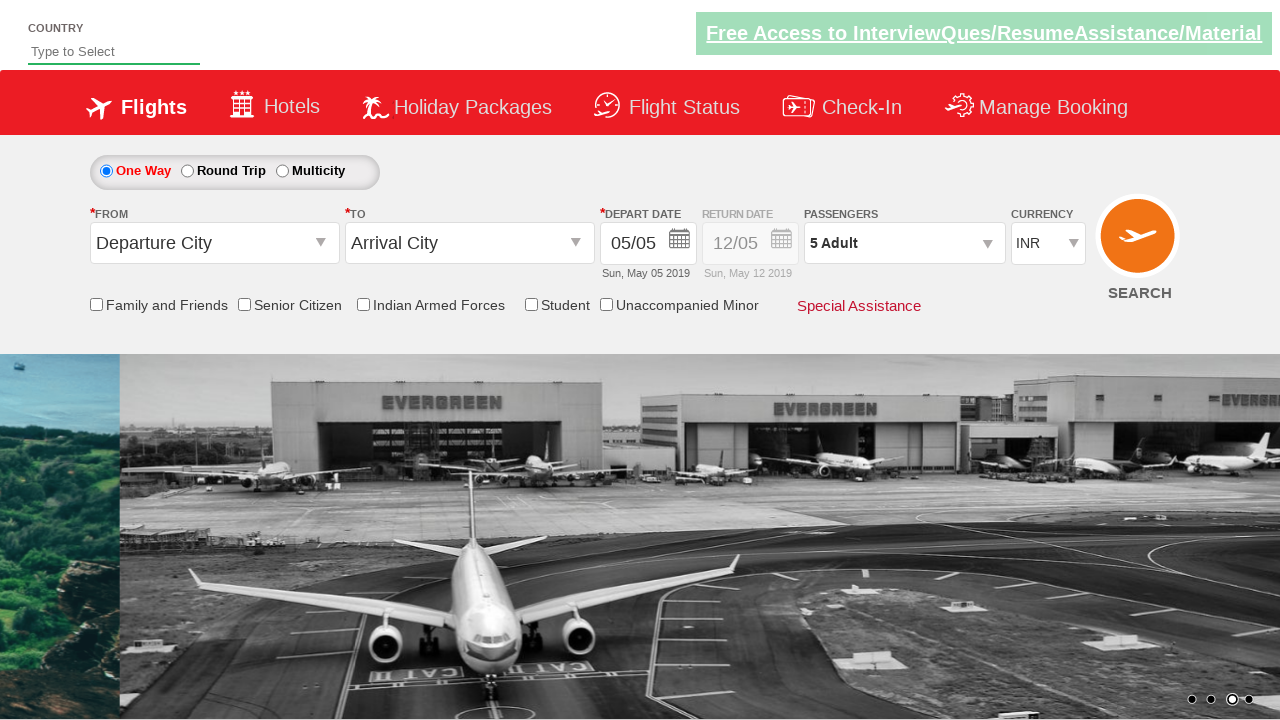

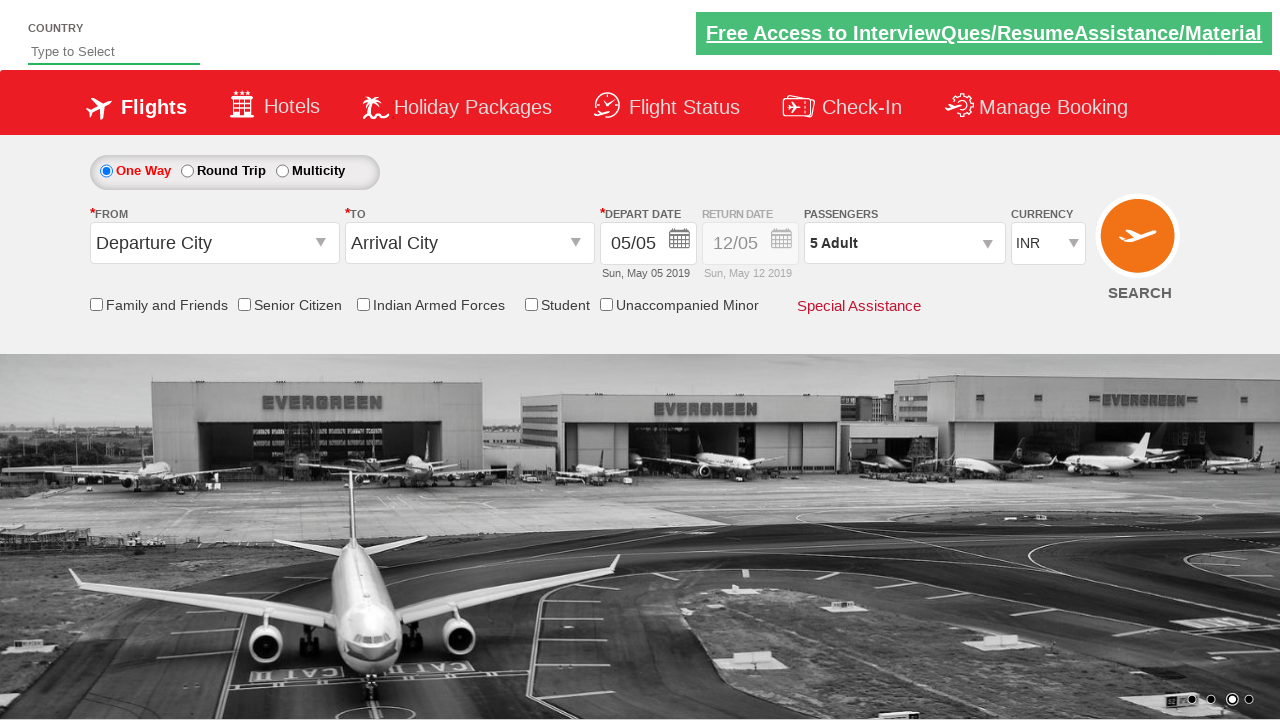